Tests filtering to display only completed items

Starting URL: https://demo.playwright.dev/todomvc

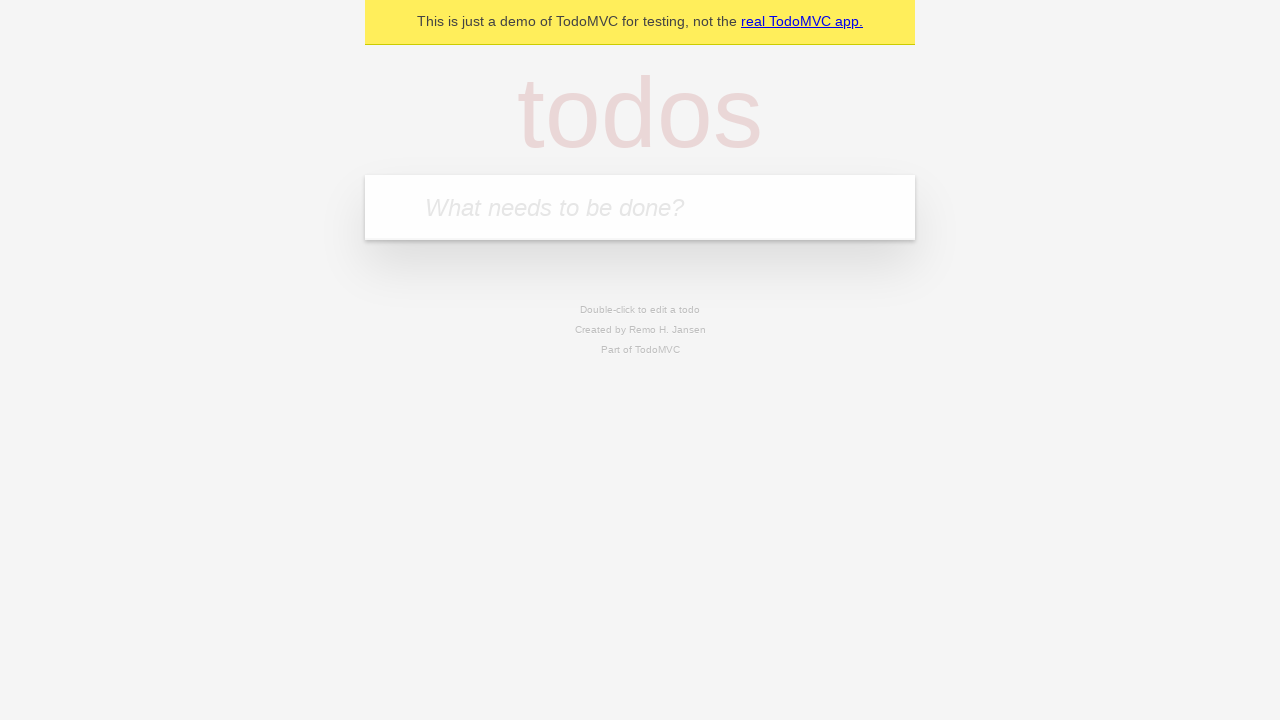

Filled todo input with 'buy some cheese' on internal:attr=[placeholder="What needs to be done?"i]
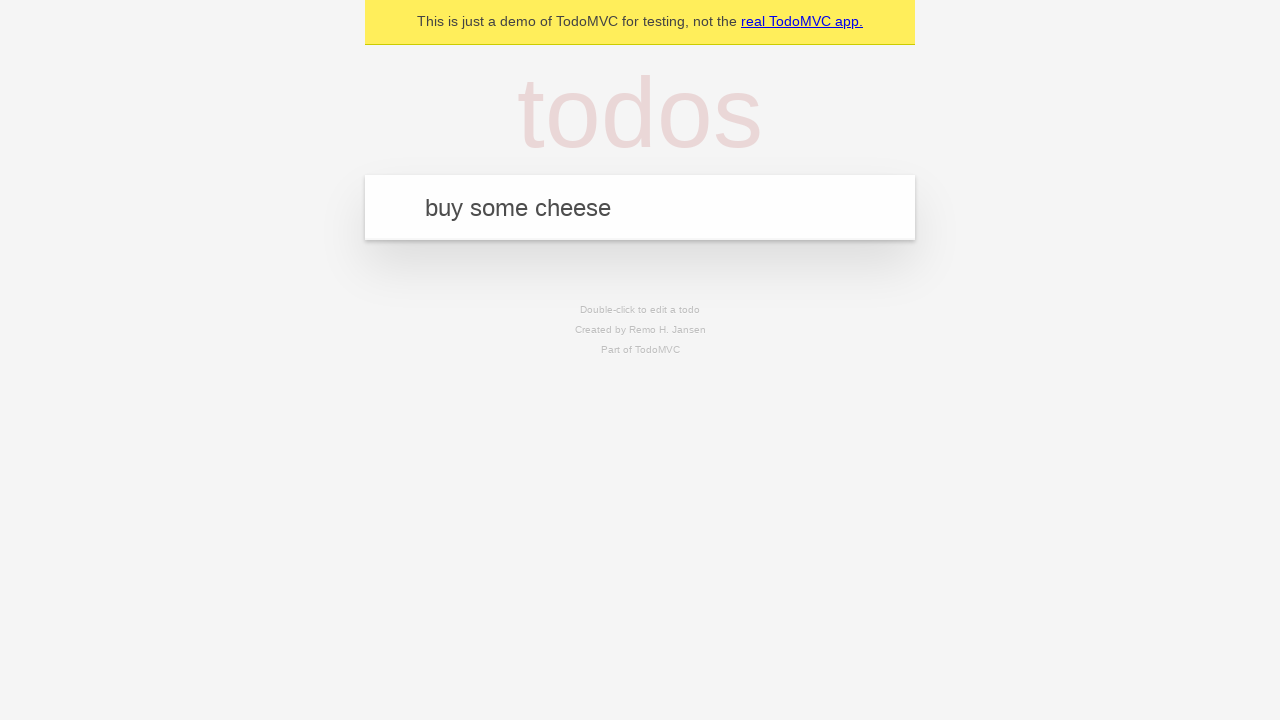

Pressed Enter to add first todo item on internal:attr=[placeholder="What needs to be done?"i]
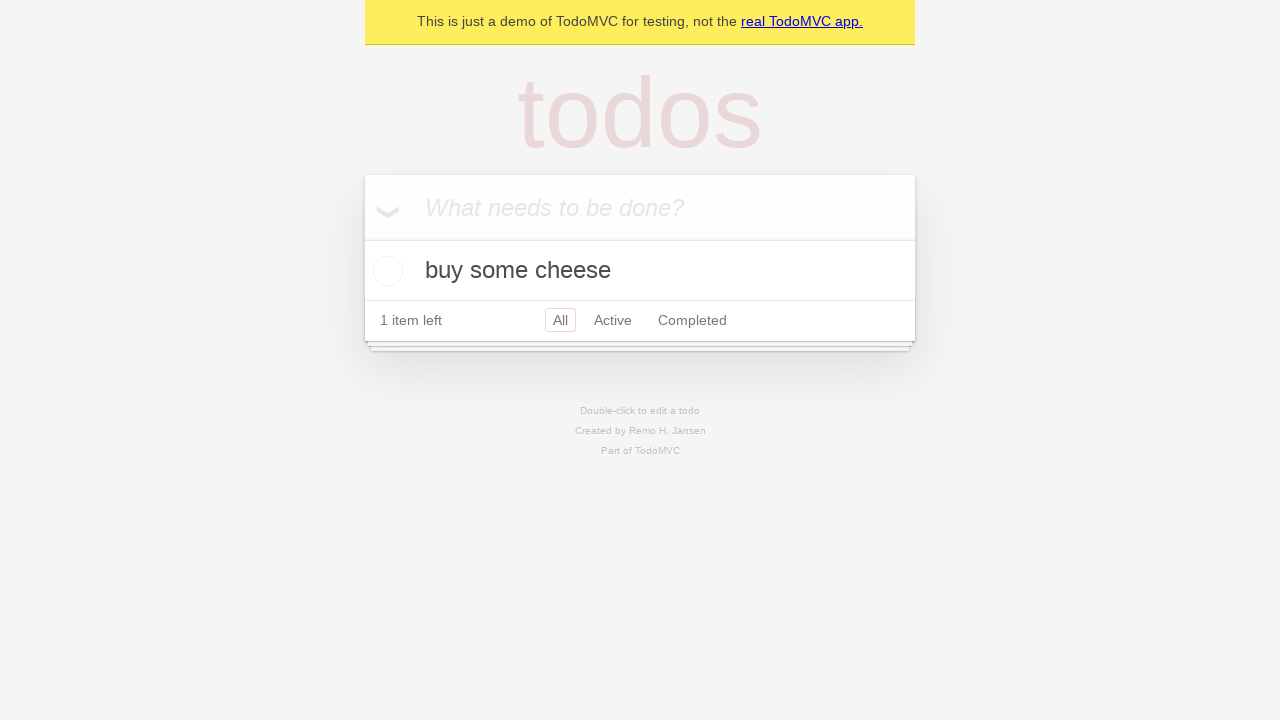

Filled todo input with 'feed the cat' on internal:attr=[placeholder="What needs to be done?"i]
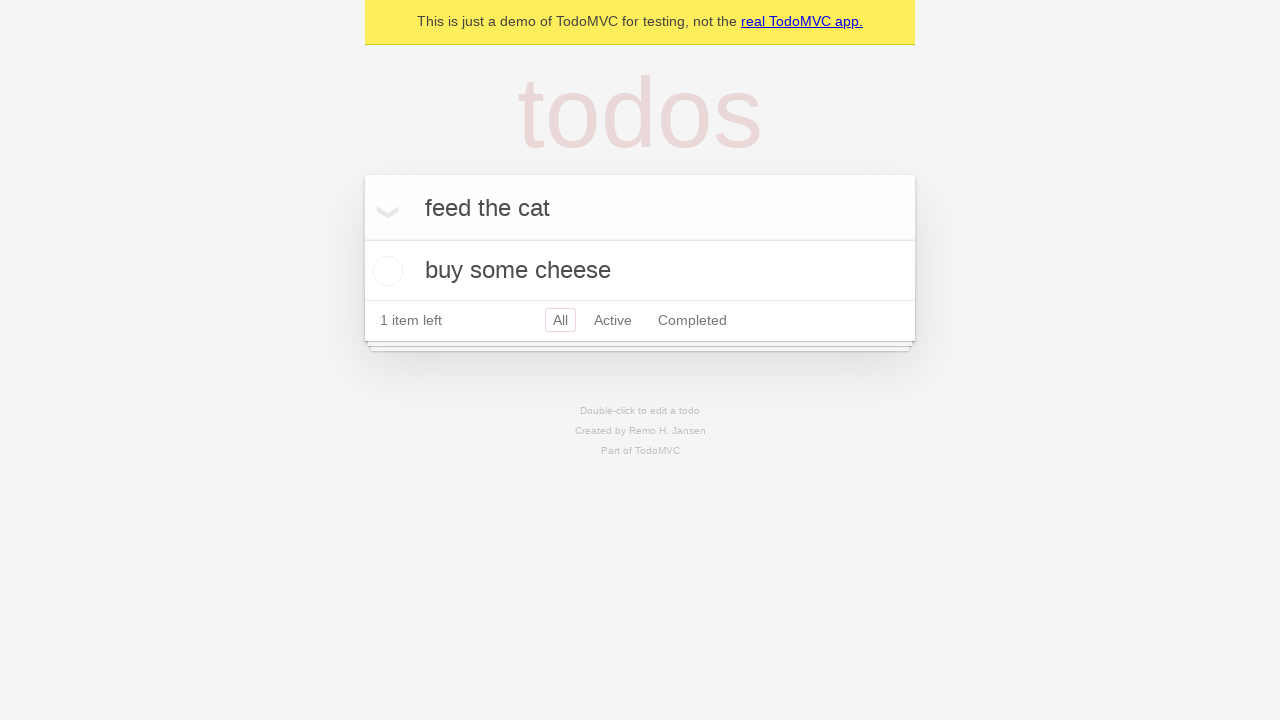

Pressed Enter to add second todo item on internal:attr=[placeholder="What needs to be done?"i]
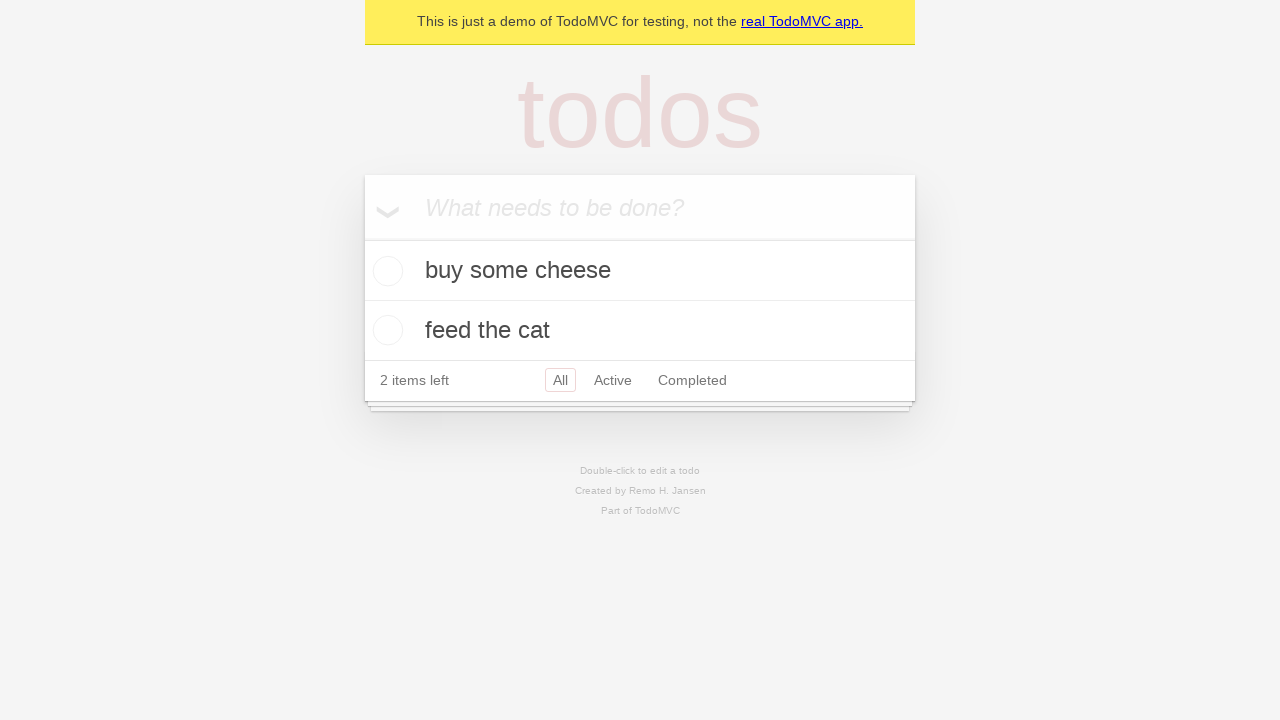

Filled todo input with 'book a doctors appointment' on internal:attr=[placeholder="What needs to be done?"i]
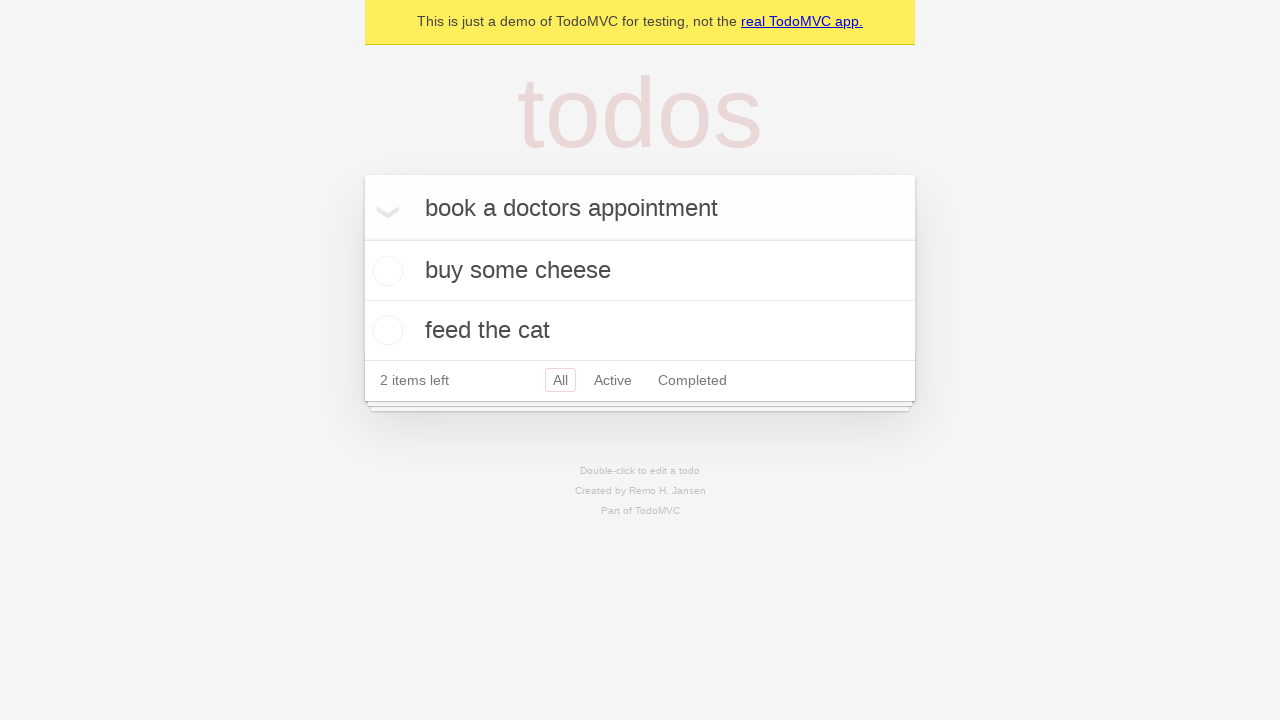

Pressed Enter to add third todo item on internal:attr=[placeholder="What needs to be done?"i]
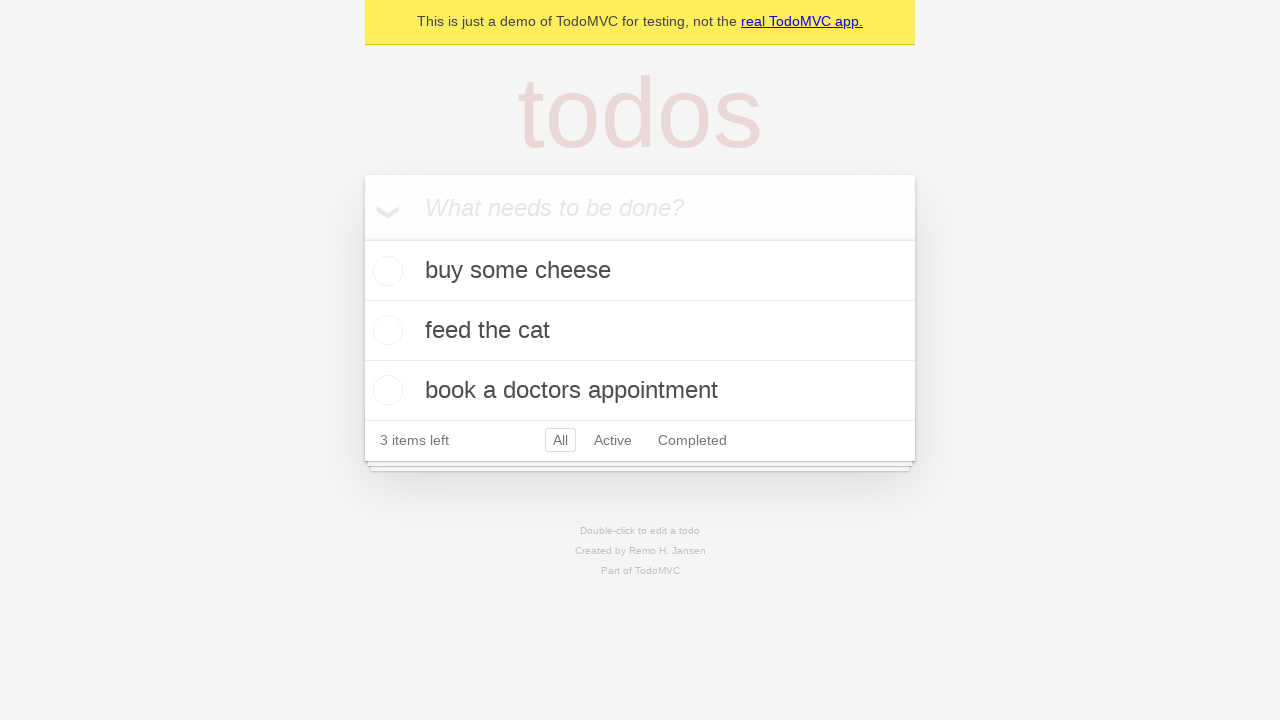

Waited for all 3 todo items to be displayed
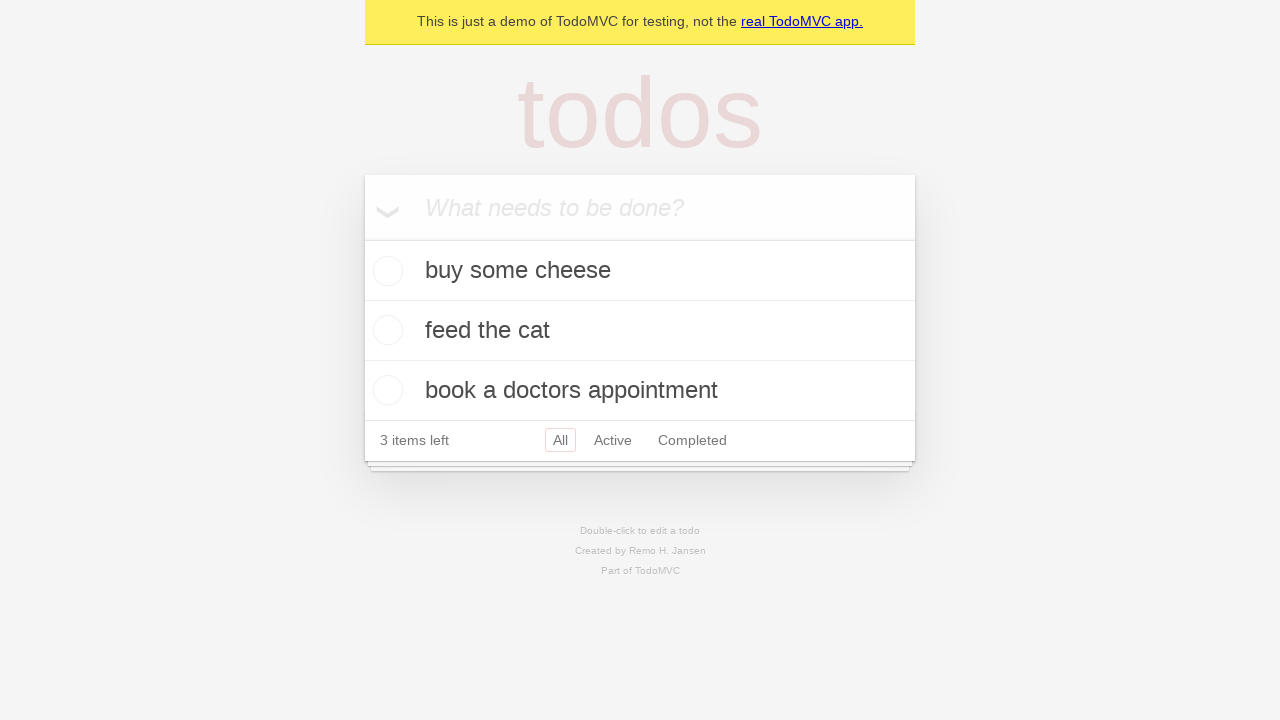

Marked second todo item as completed at (385, 330) on internal:testid=[data-testid="todo-item"s] >> nth=1 >> internal:role=checkbox
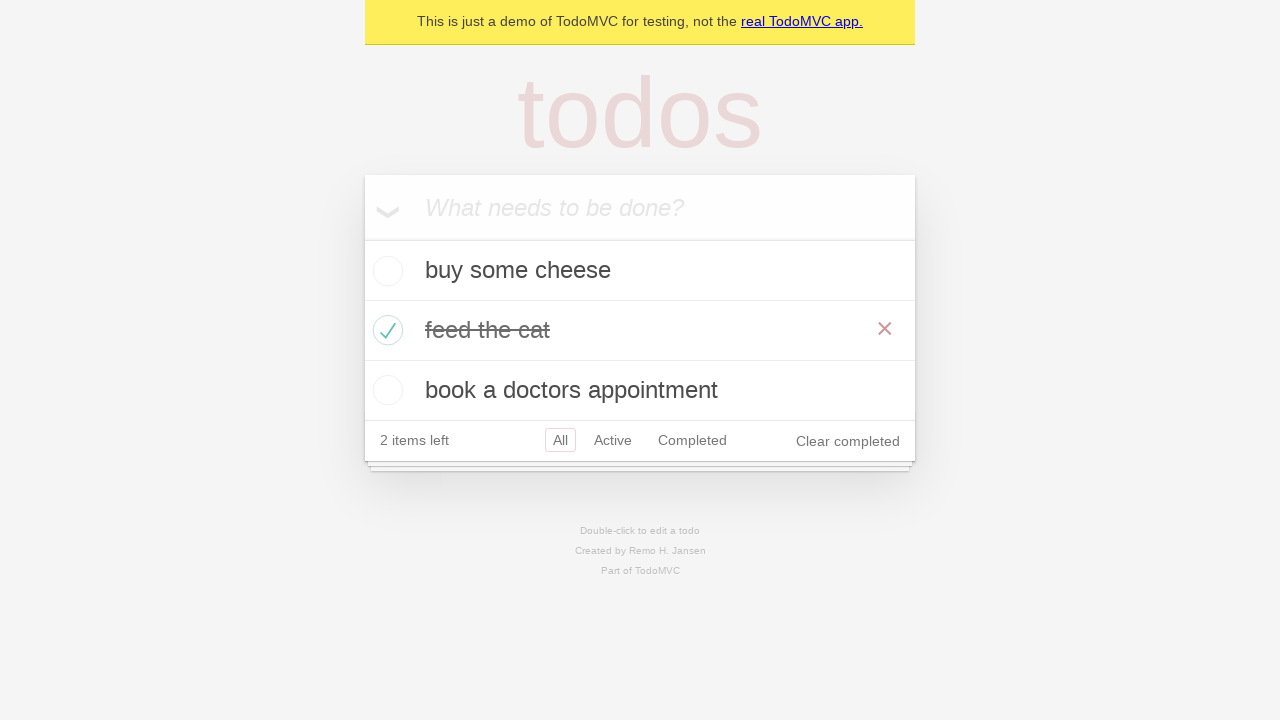

Clicked 'Completed' filter button at (692, 440) on internal:role=link[name="Completed"i]
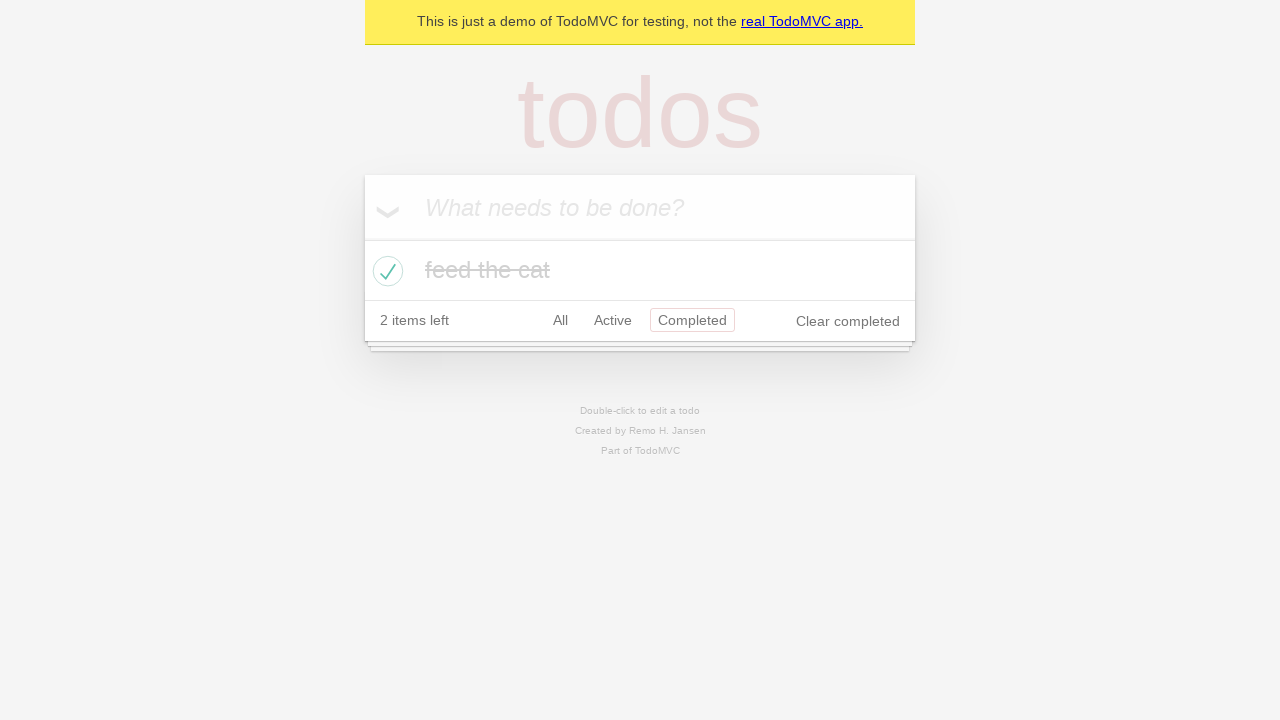

Verified that only 1 completed todo item is displayed
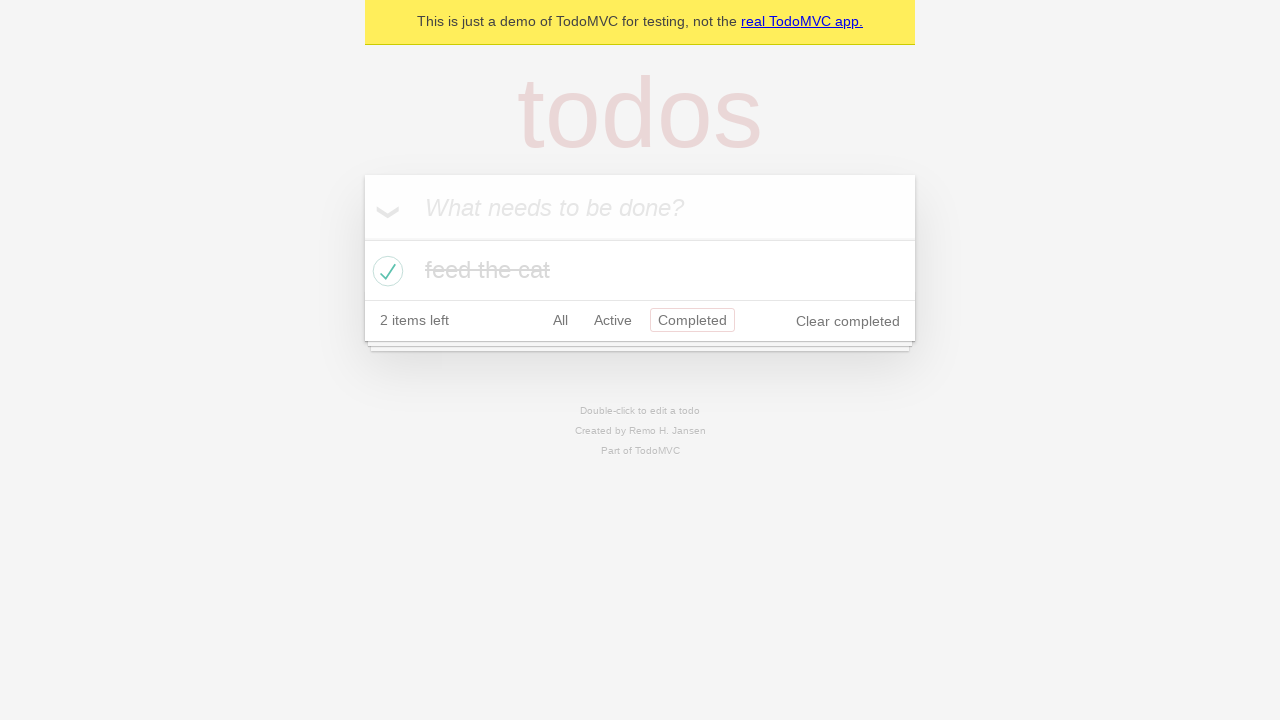

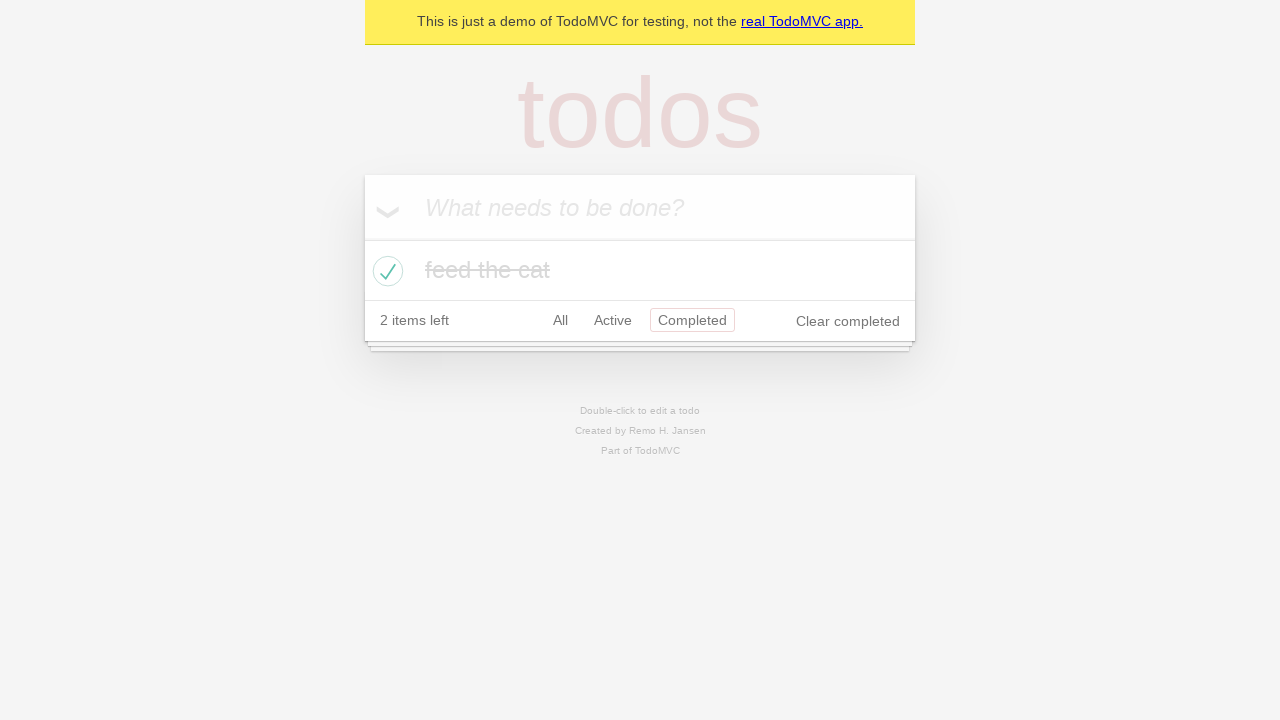